Tests filtering to display only completed todo items

Starting URL: https://demo.playwright.dev/todomvc

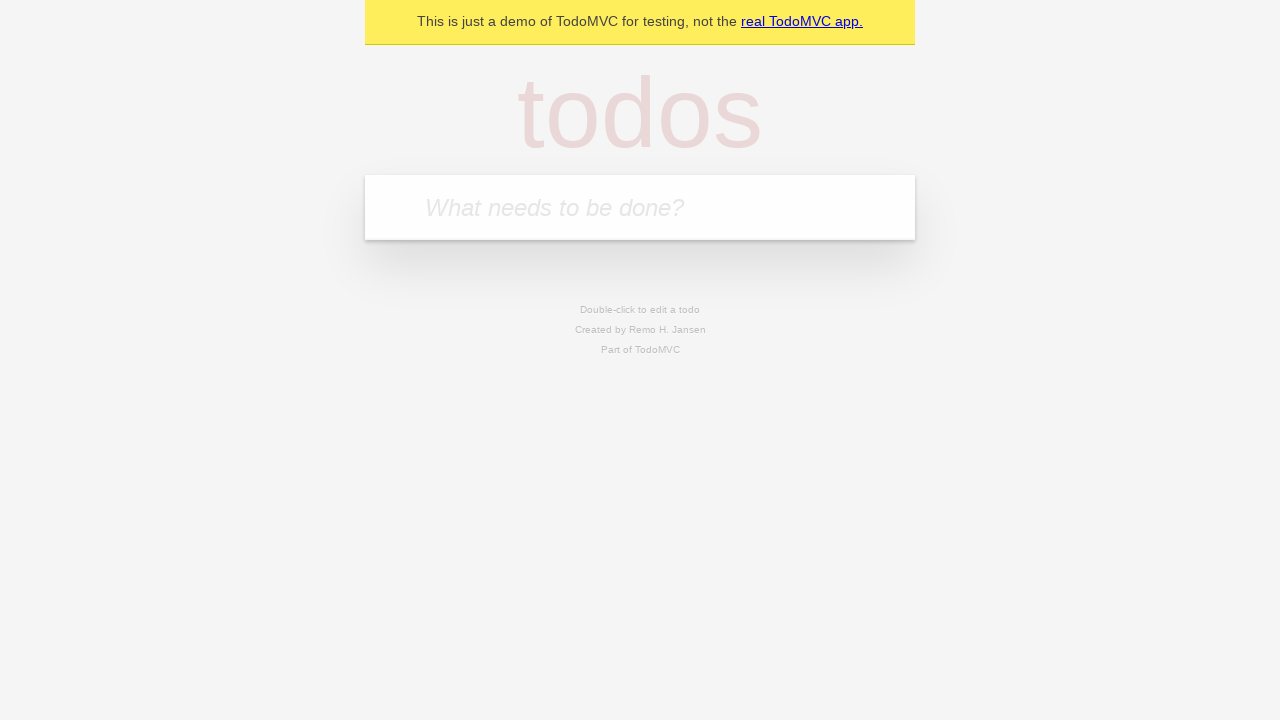

Filled todo input with 'buy some cheese' on internal:attr=[placeholder="What needs to be done?"i]
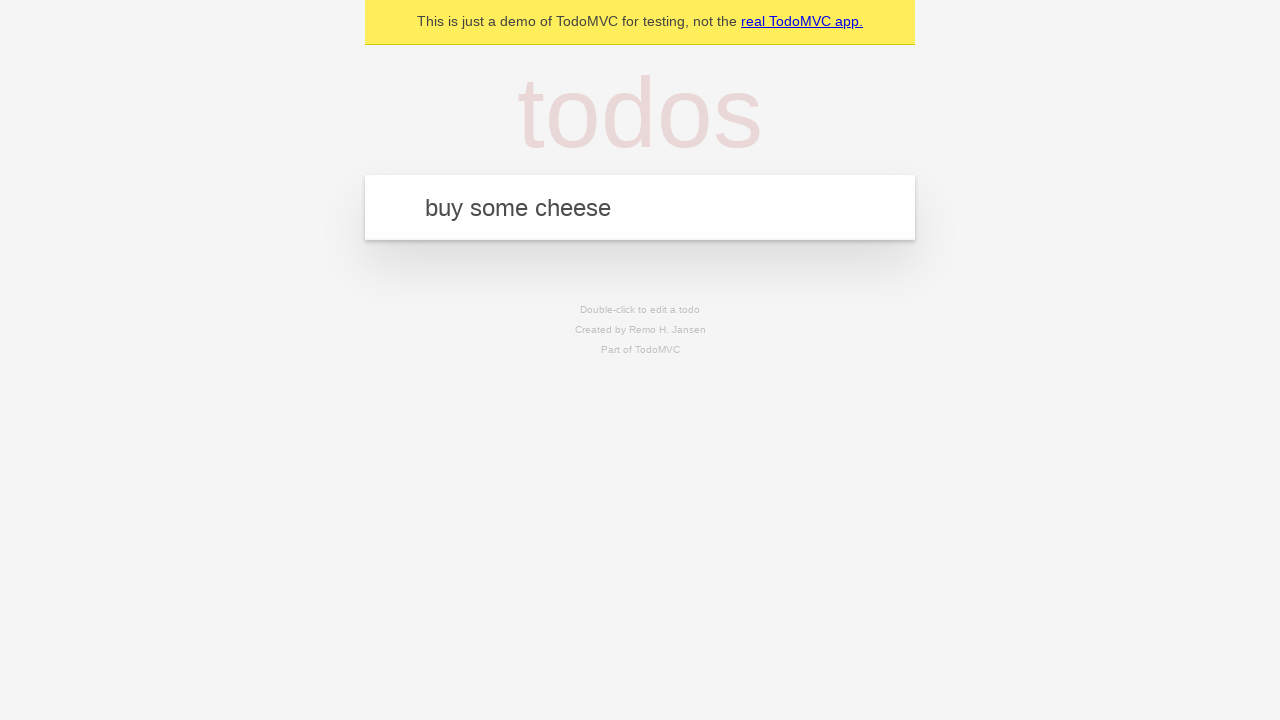

Pressed Enter to add first todo item on internal:attr=[placeholder="What needs to be done?"i]
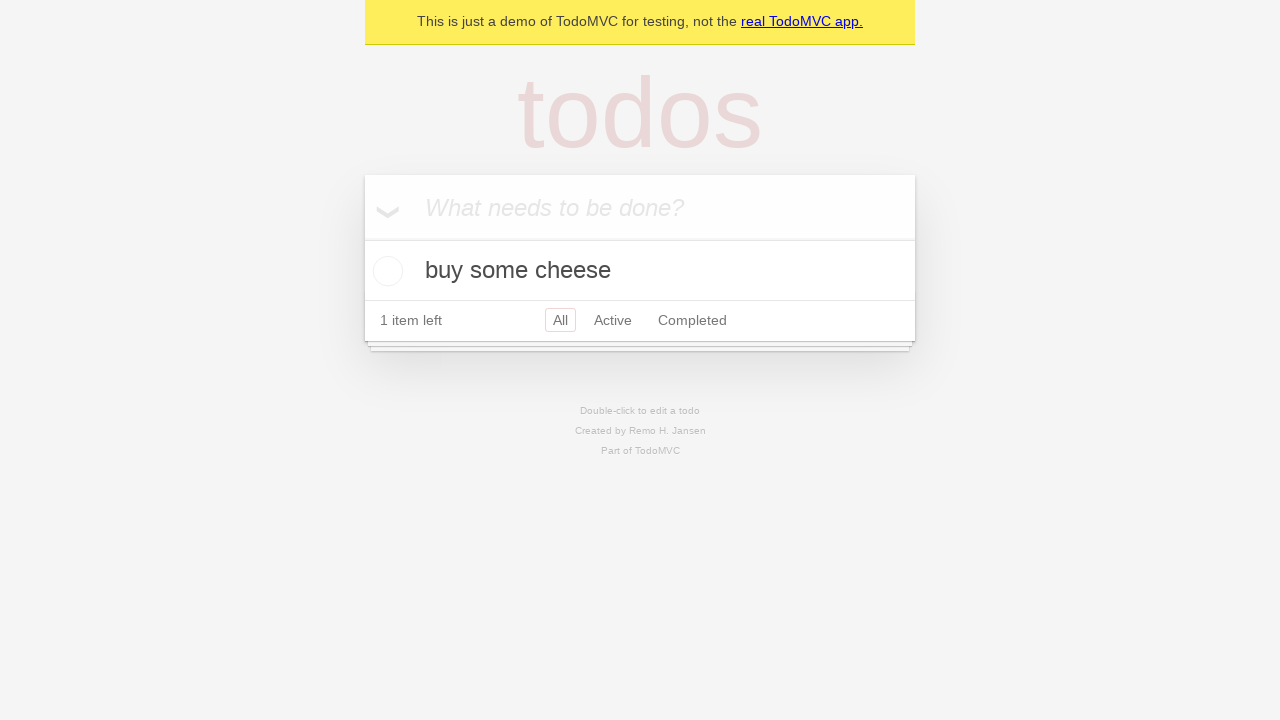

Filled todo input with 'feed the cat' on internal:attr=[placeholder="What needs to be done?"i]
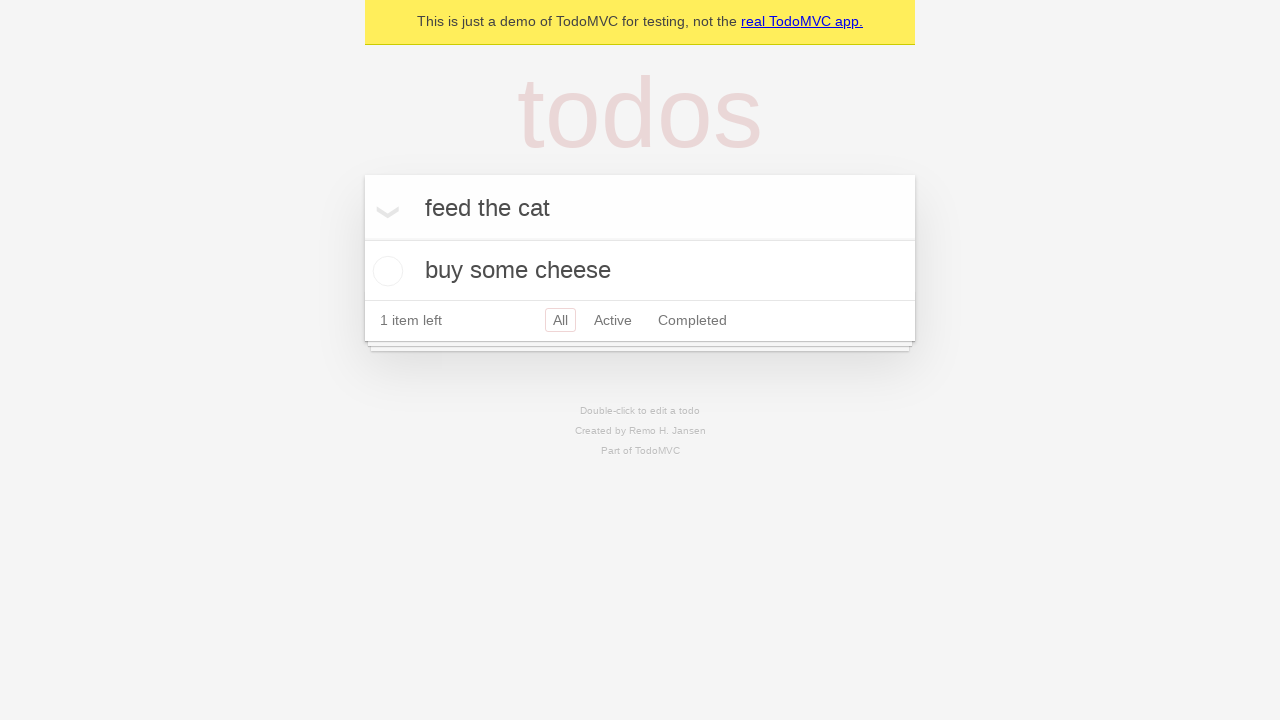

Pressed Enter to add second todo item on internal:attr=[placeholder="What needs to be done?"i]
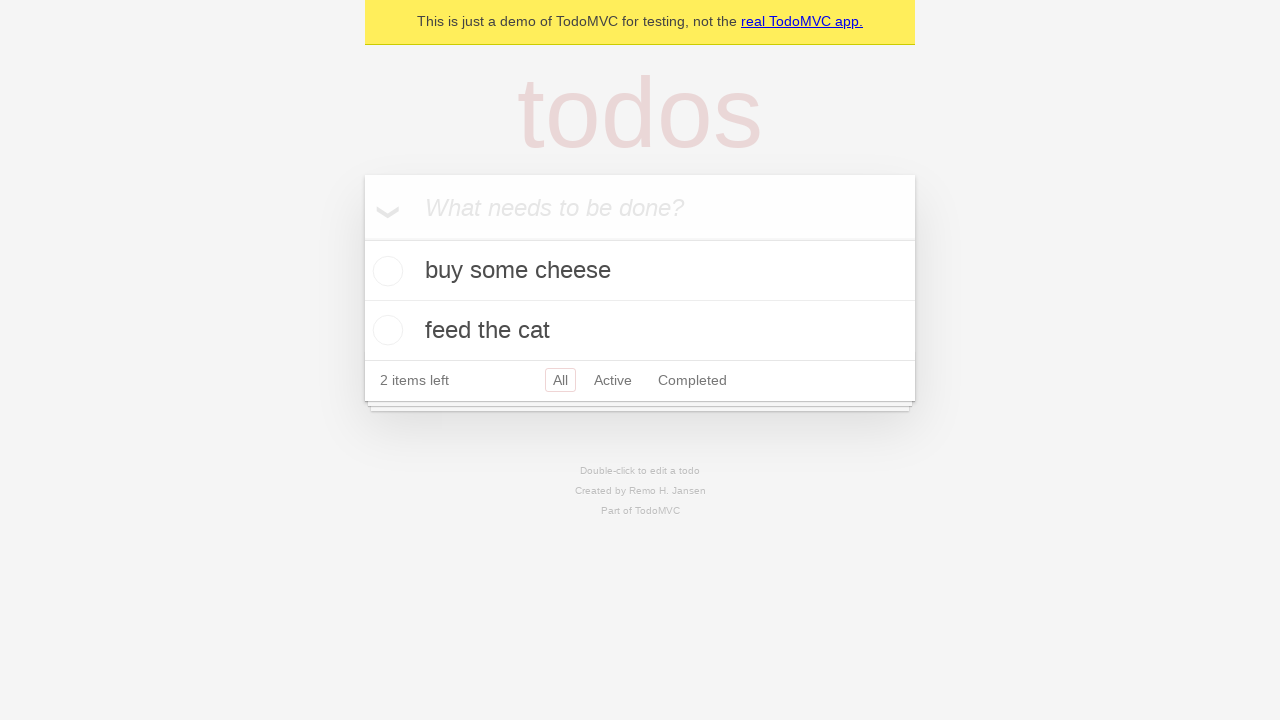

Filled todo input with 'book a doctors appointment' on internal:attr=[placeholder="What needs to be done?"i]
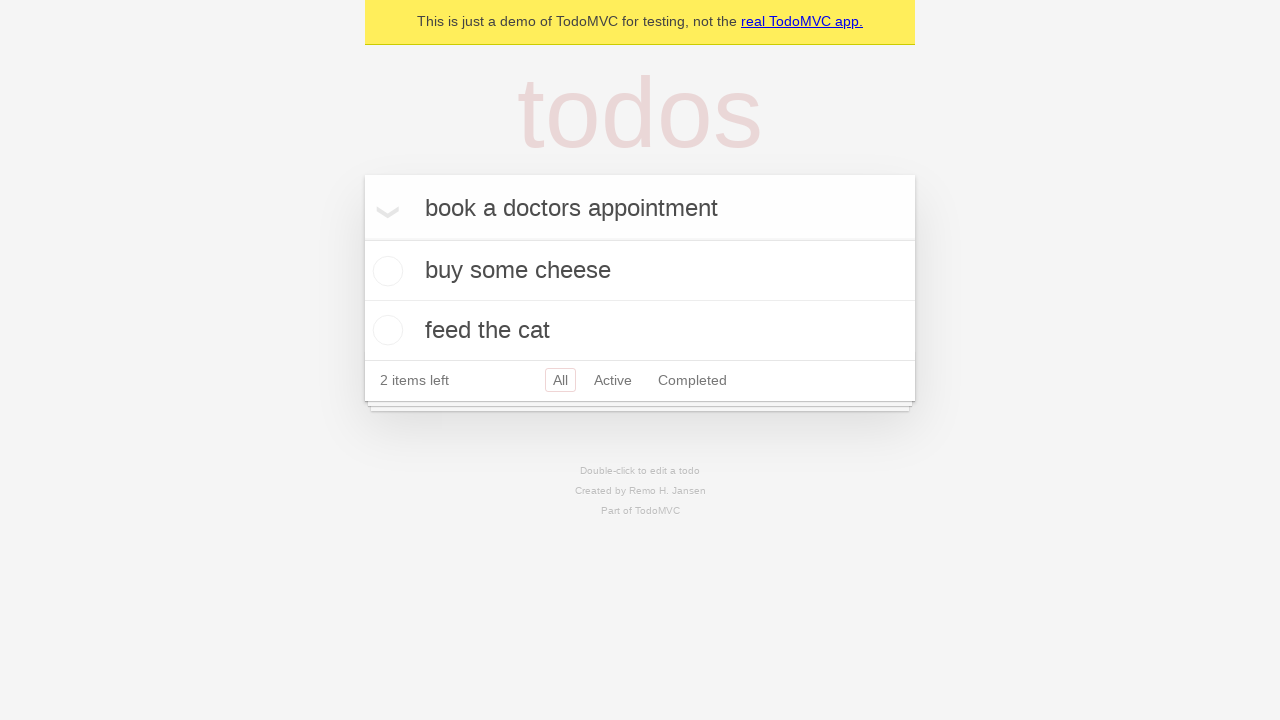

Pressed Enter to add third todo item on internal:attr=[placeholder="What needs to be done?"i]
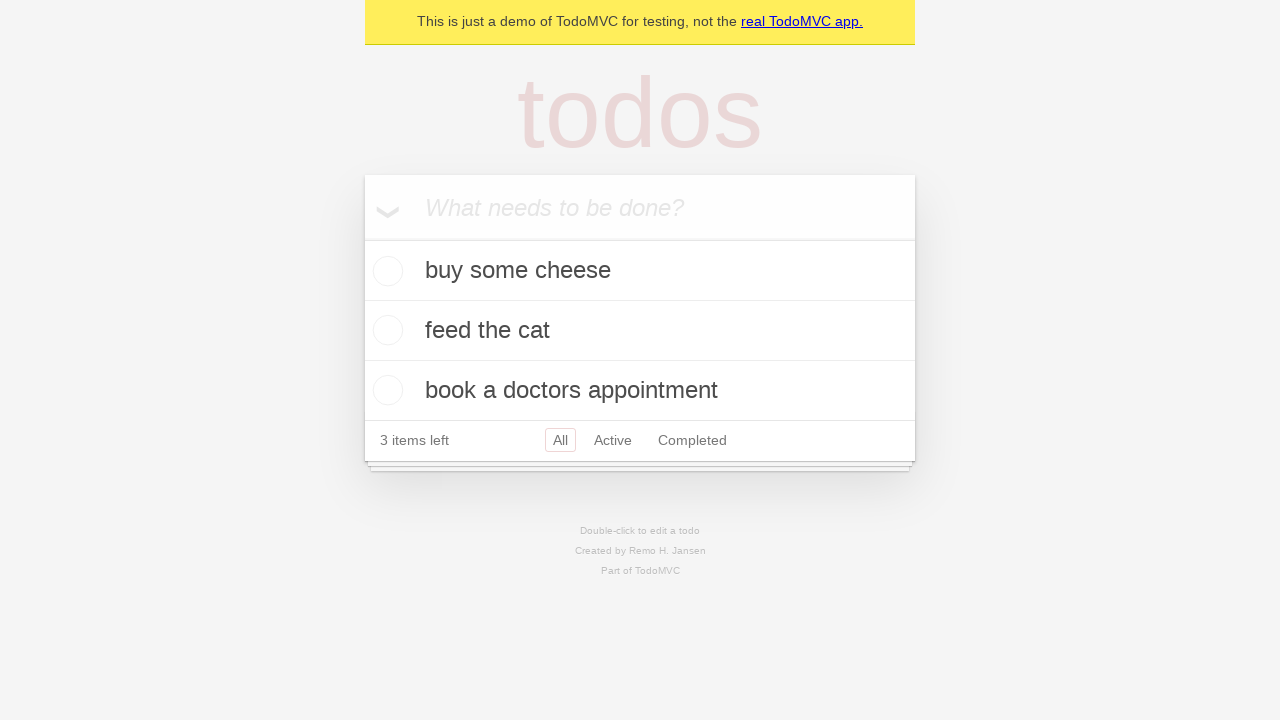

Waited for all three todo items to appear
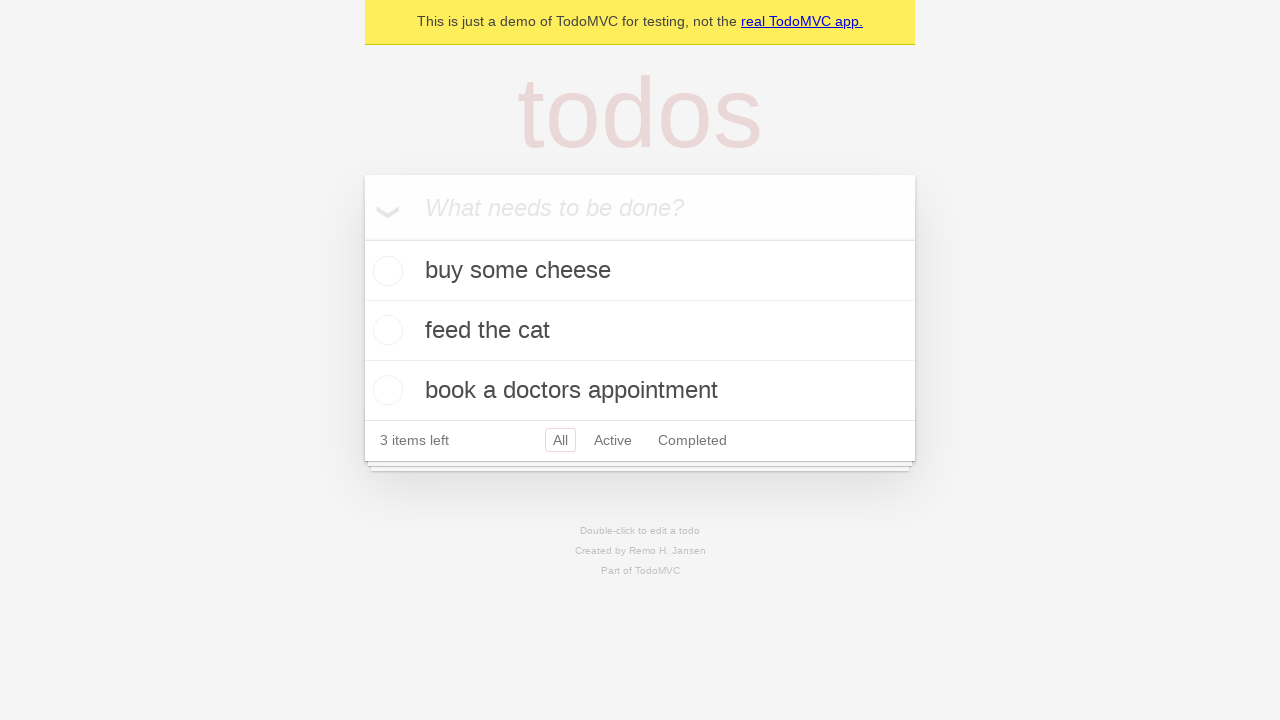

Checked the second todo item (feed the cat) at (385, 330) on [data-testid='todo-item'] >> nth=1 >> internal:role=checkbox
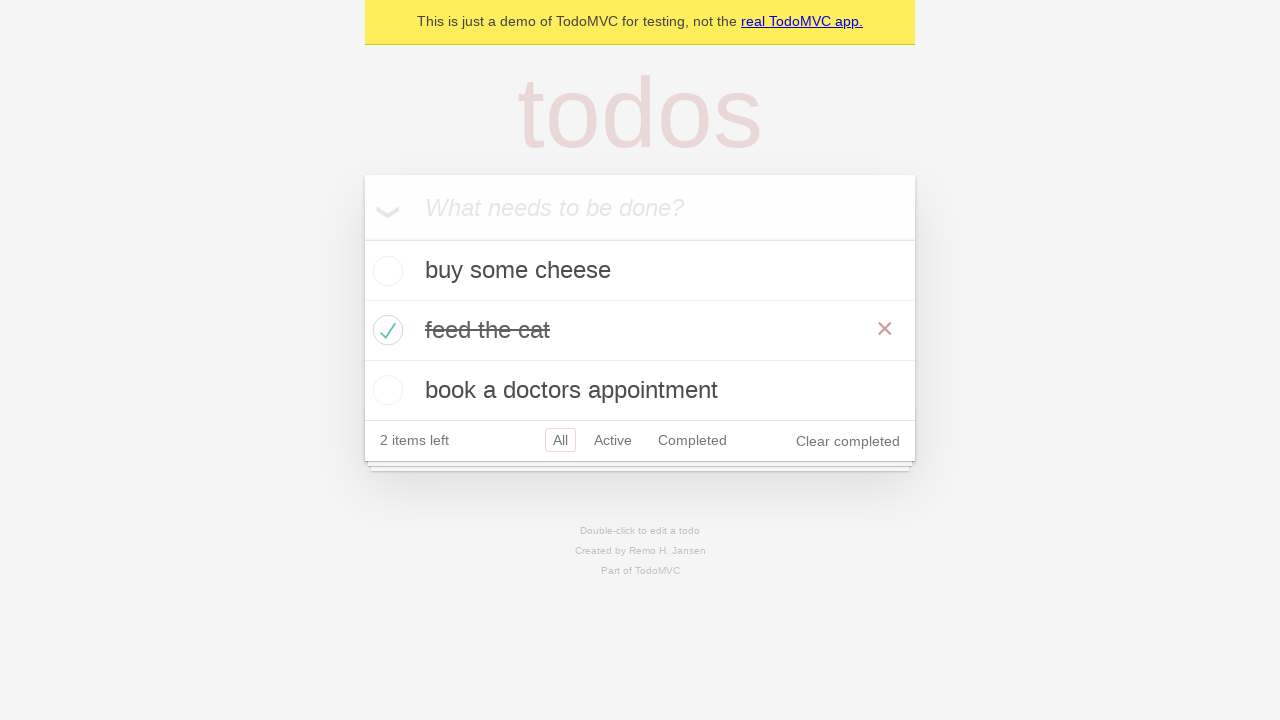

Clicked Completed filter to display only completed items at (692, 440) on internal:role=link[name="Completed"i]
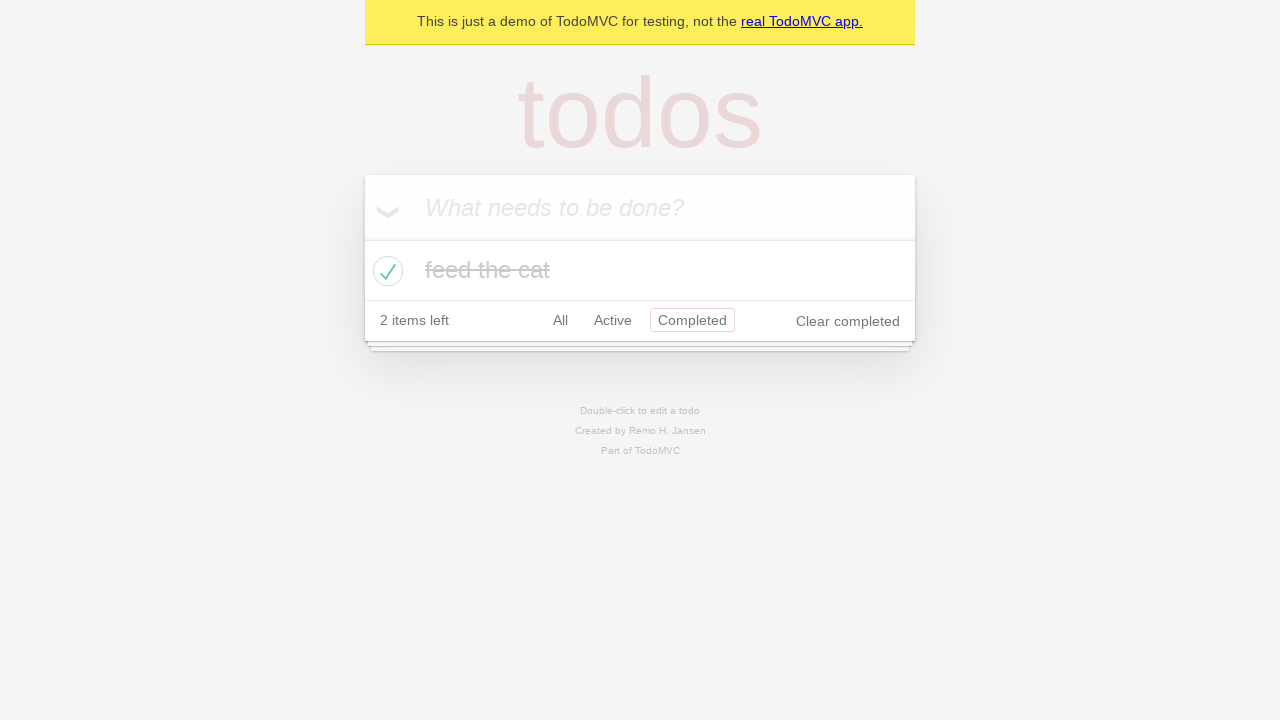

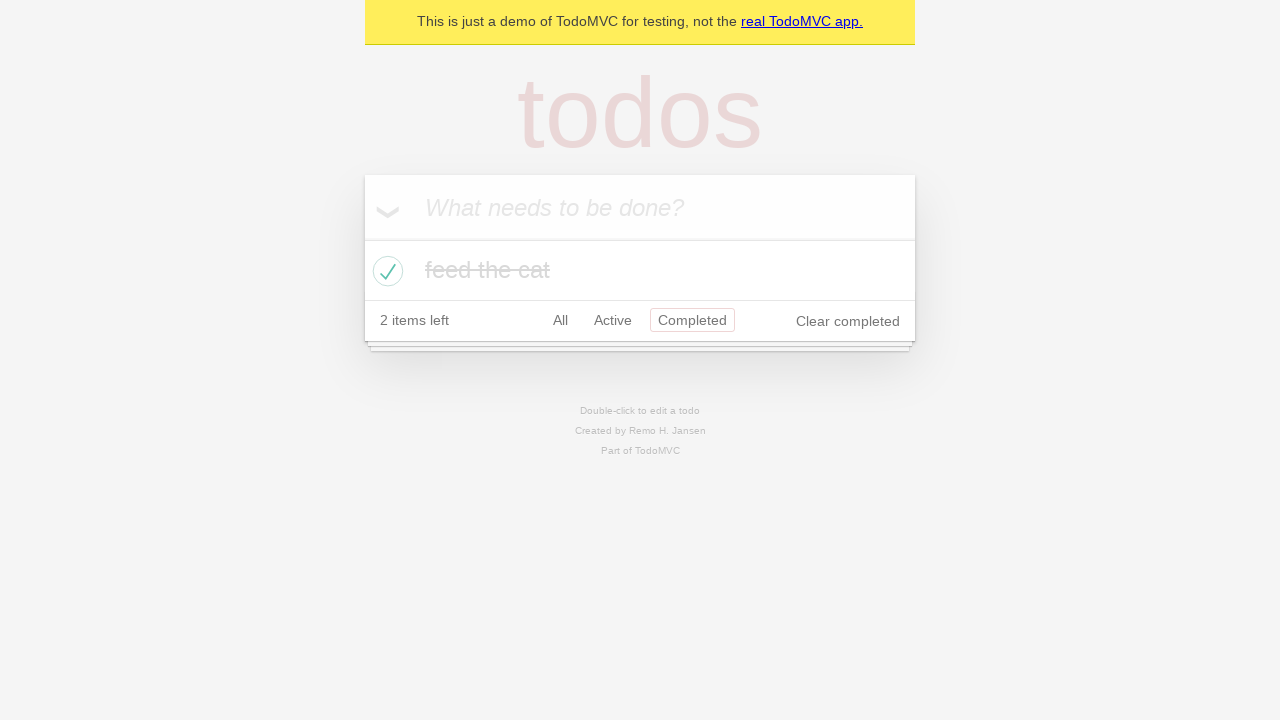